Tests autocomplete dropdown functionality by typing text into a search box and selecting a suggestion from the dropdown

Starting URL: https://www.globalsqa.com/demoSite/practice/autocomplete/combobox.html

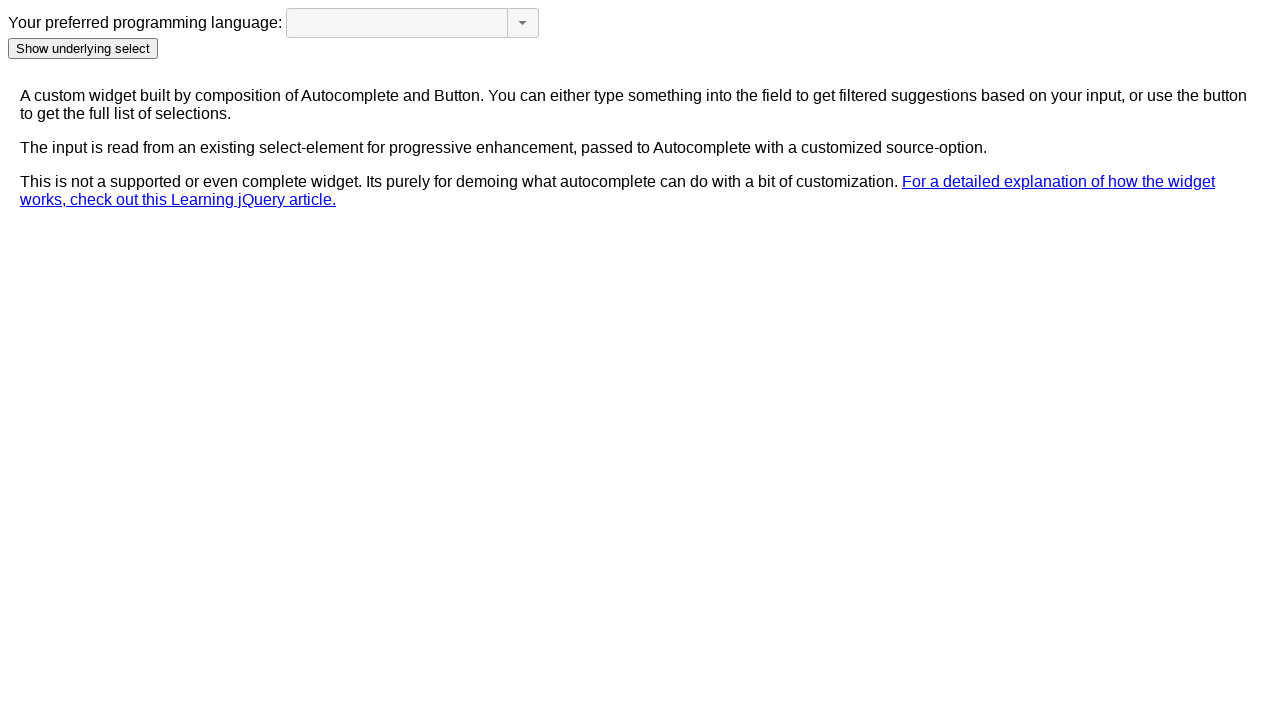

Cleared the search box on .custom-combobox-input
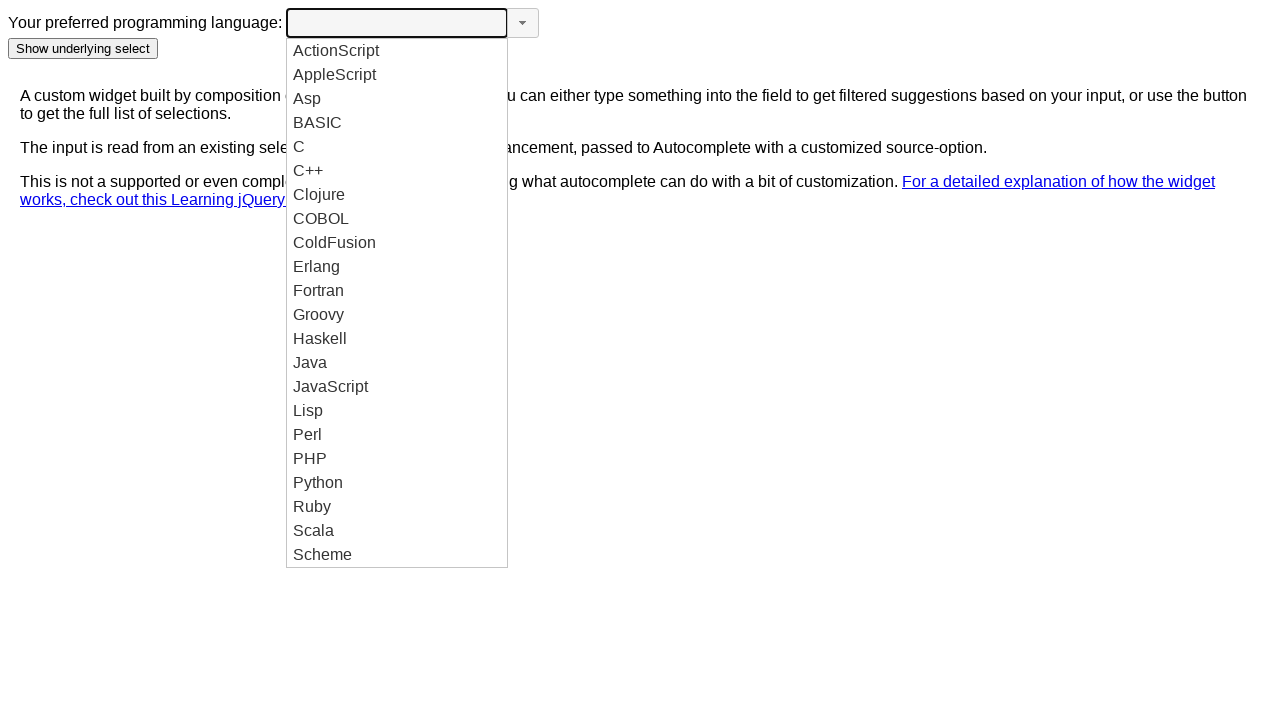

Typed 'Java' into the search box to trigger autocomplete suggestions on .custom-combobox-input
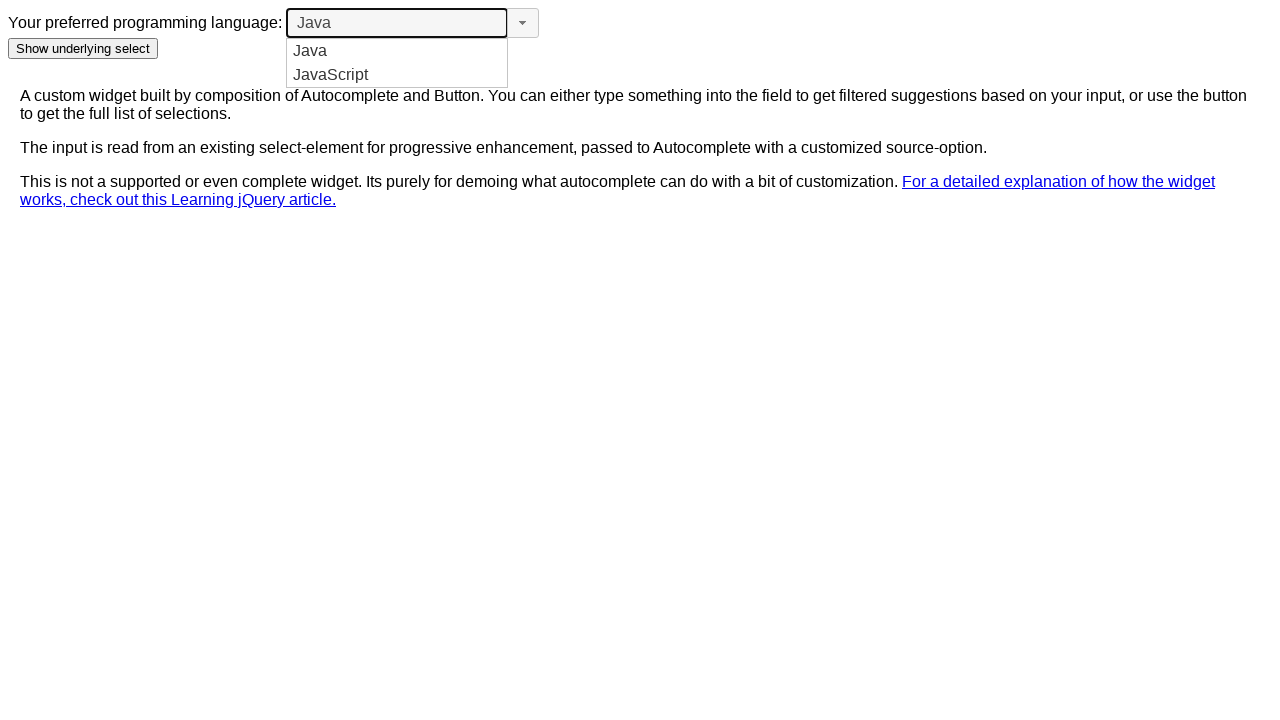

Autocomplete dropdown suggestions appeared
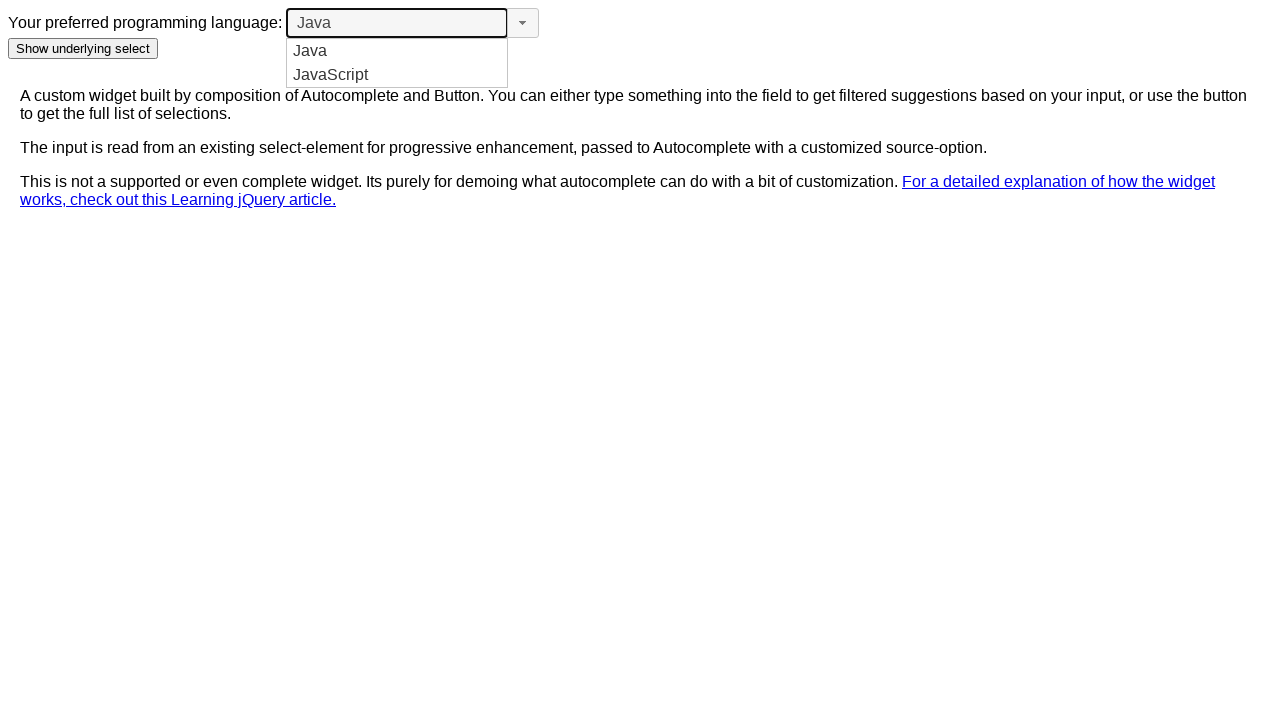

Retrieved all available suggestions from the dropdown
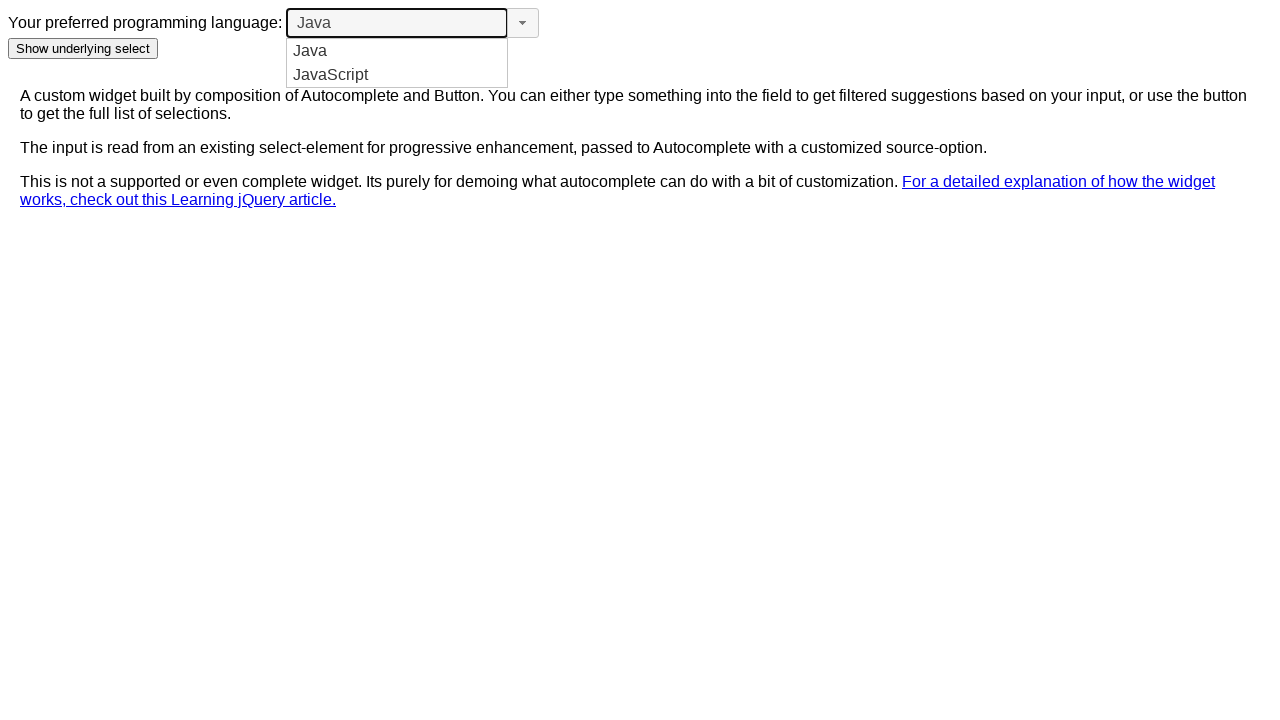

Selected suggestion containing 'javascript': JavaScript at (397, 75) on xpath=//ul[@id='ui-id-1']/li/div >> nth=1
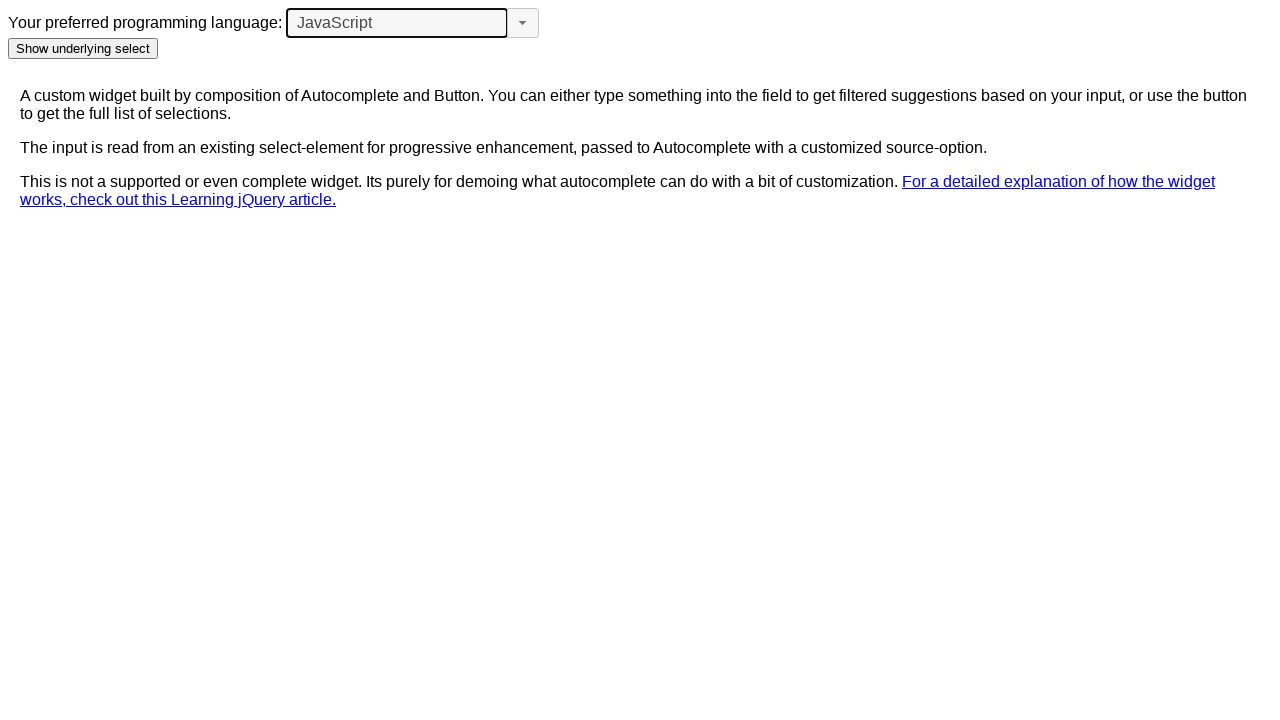

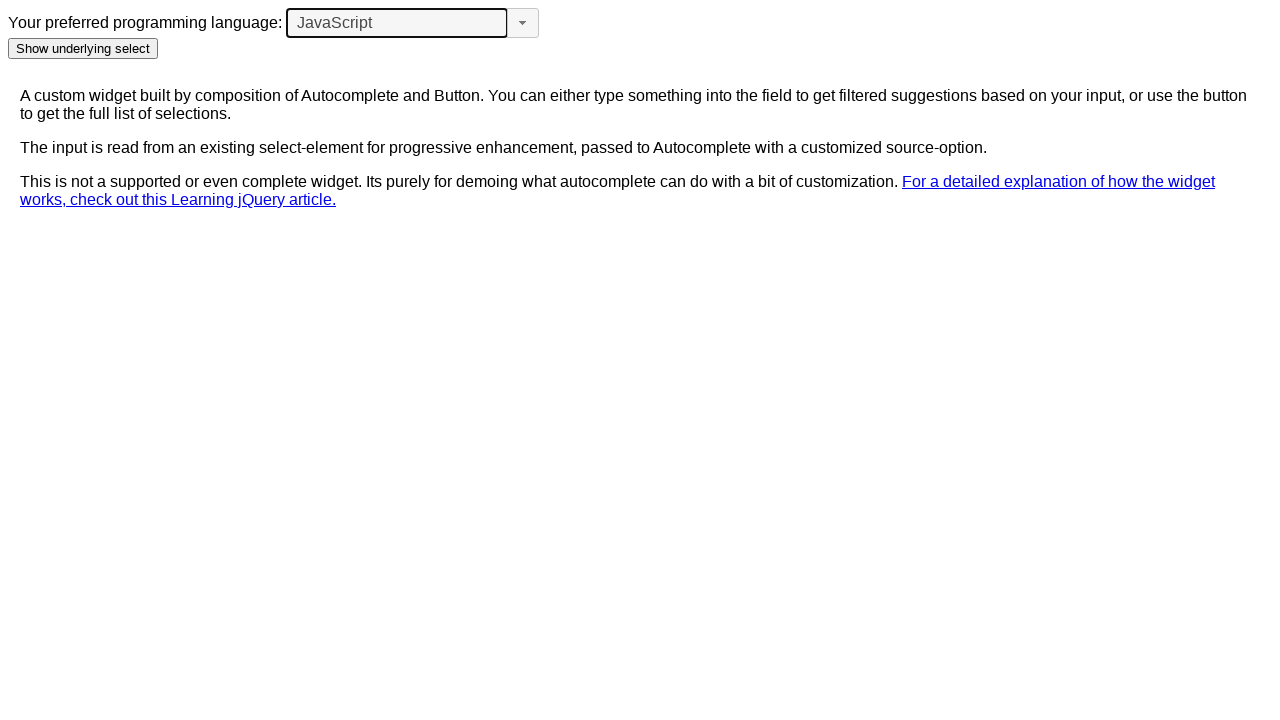